Tests dynamic loading by clicking start and waiting for loading indicator to disappear before verifying text

Starting URL: http://the-internet.herokuapp.com/dynamic_loading/2

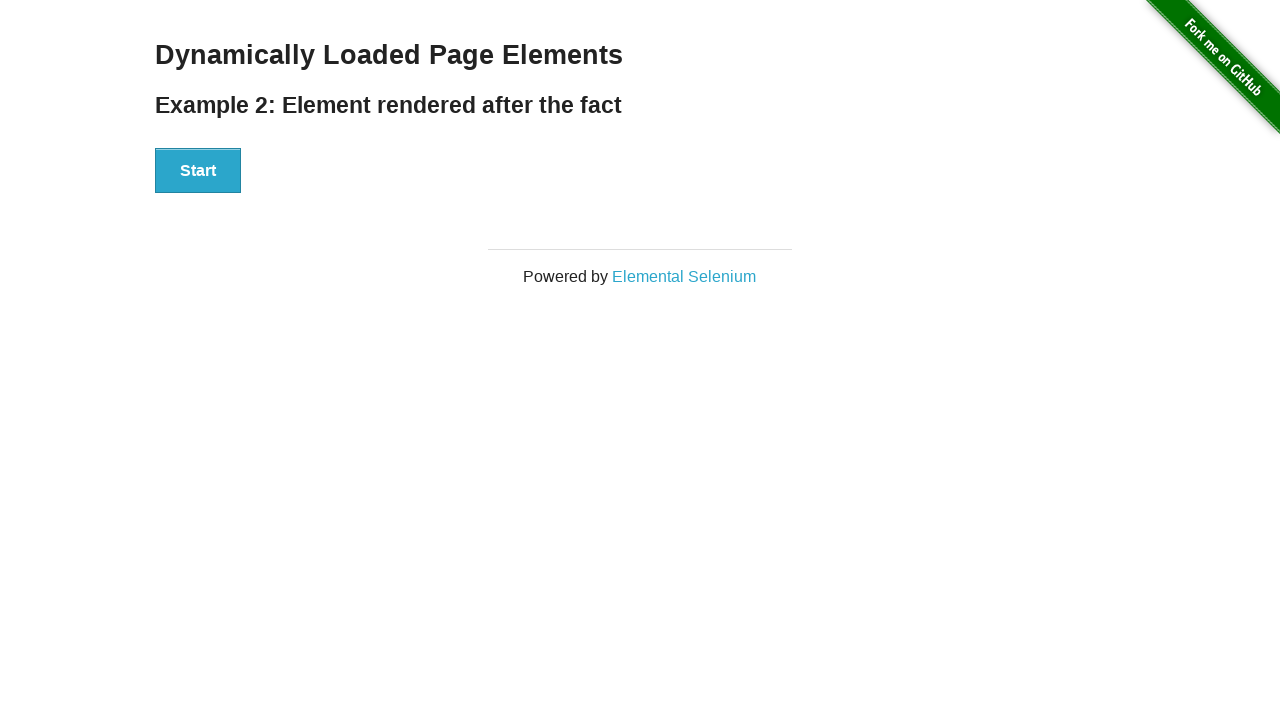

Clicked the Start button to initiate dynamic loading at (198, 171) on xpath=//button[contains(text(),'Start')]
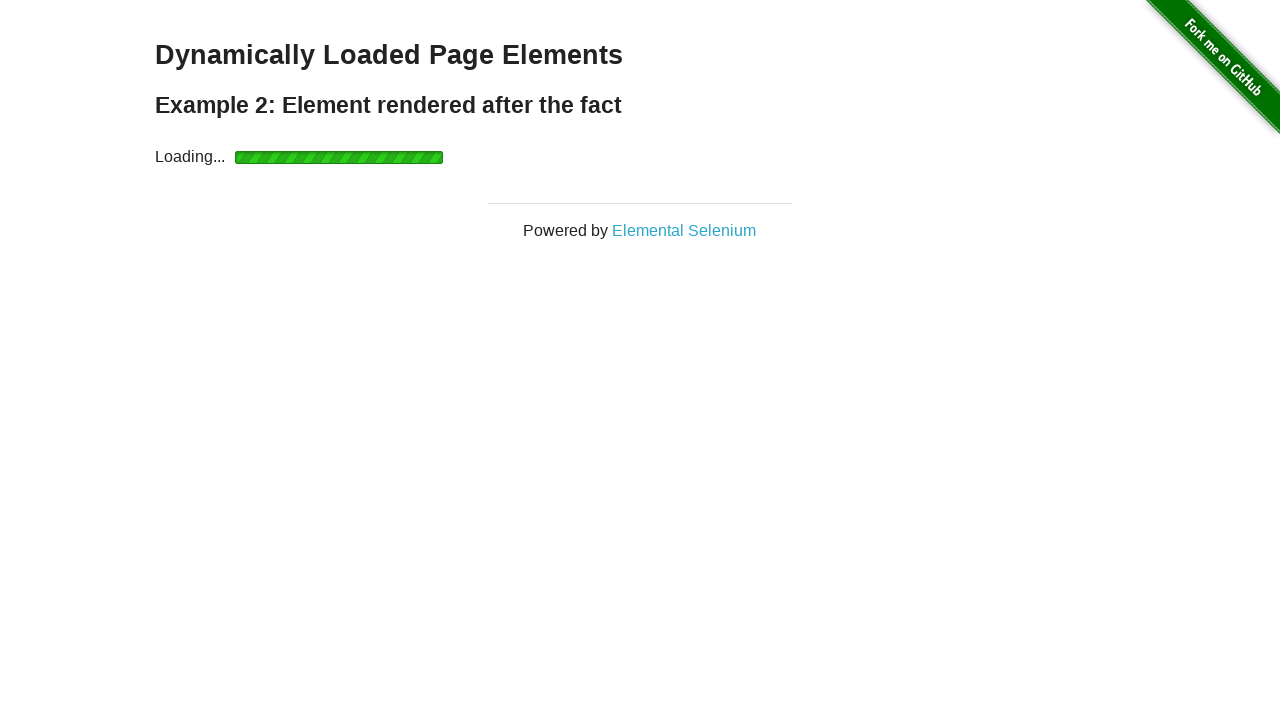

Loading indicator disappeared - wait completed
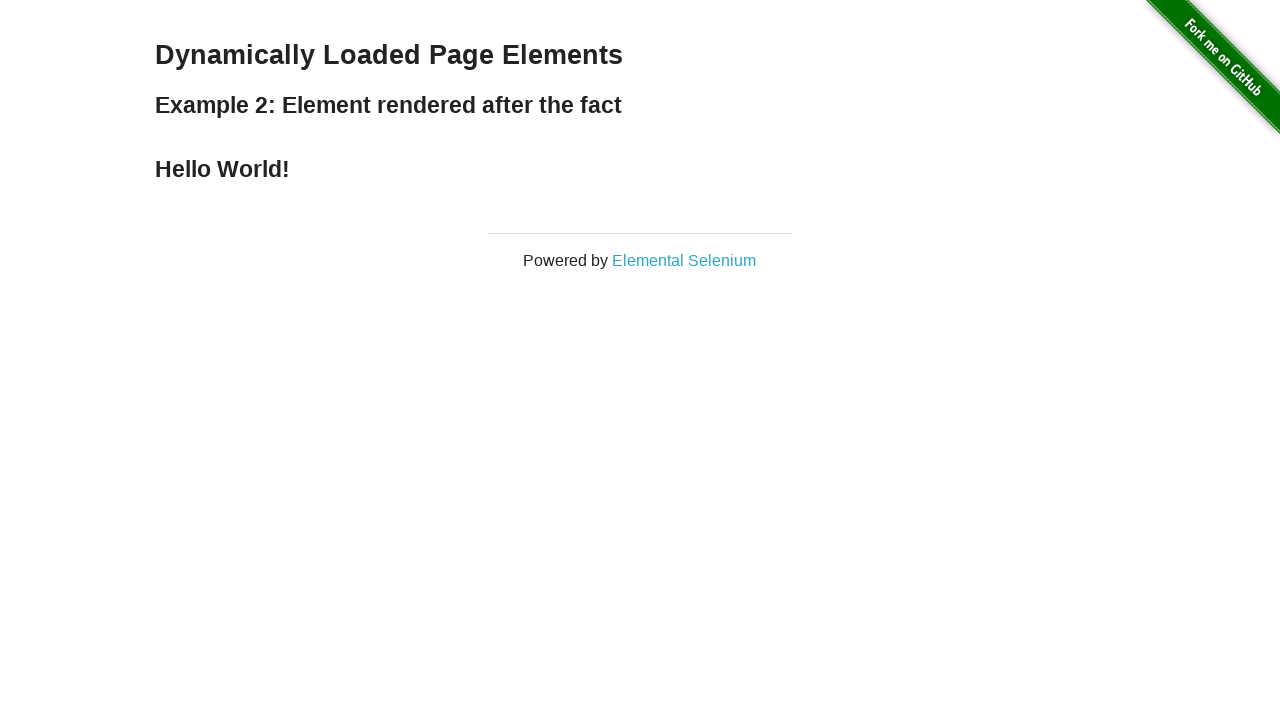

Hello World text is now visible on the page
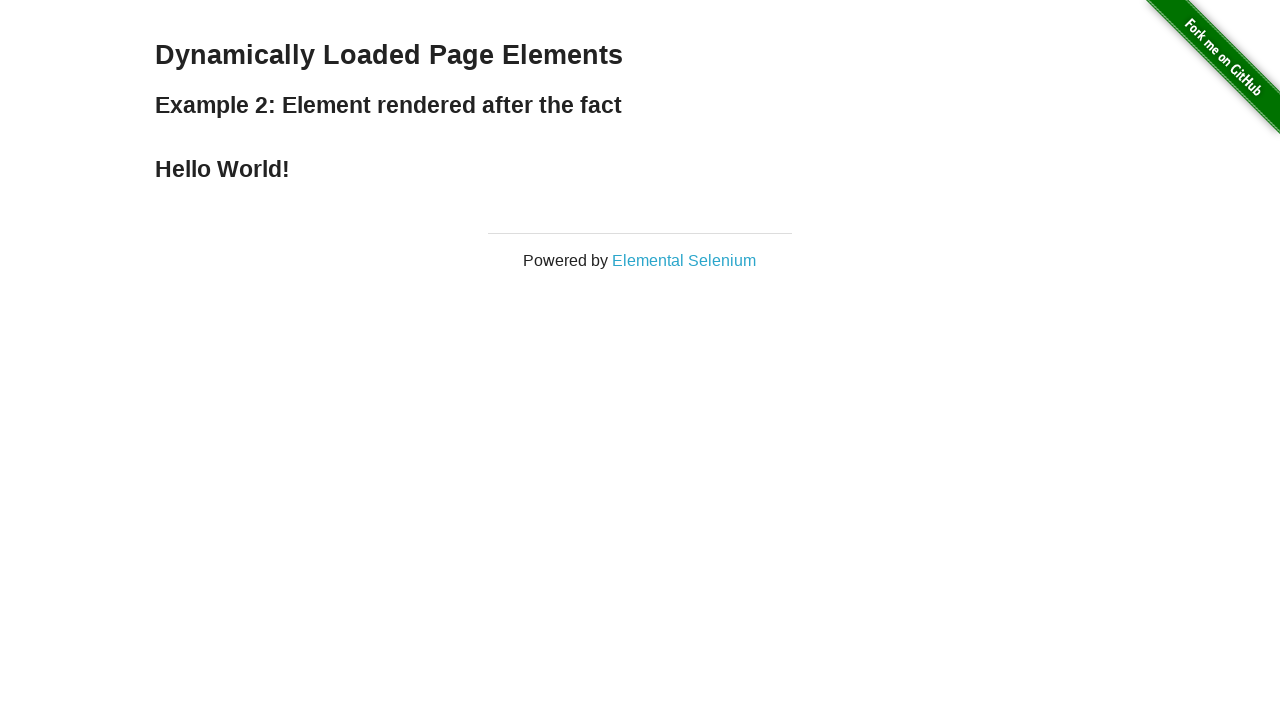

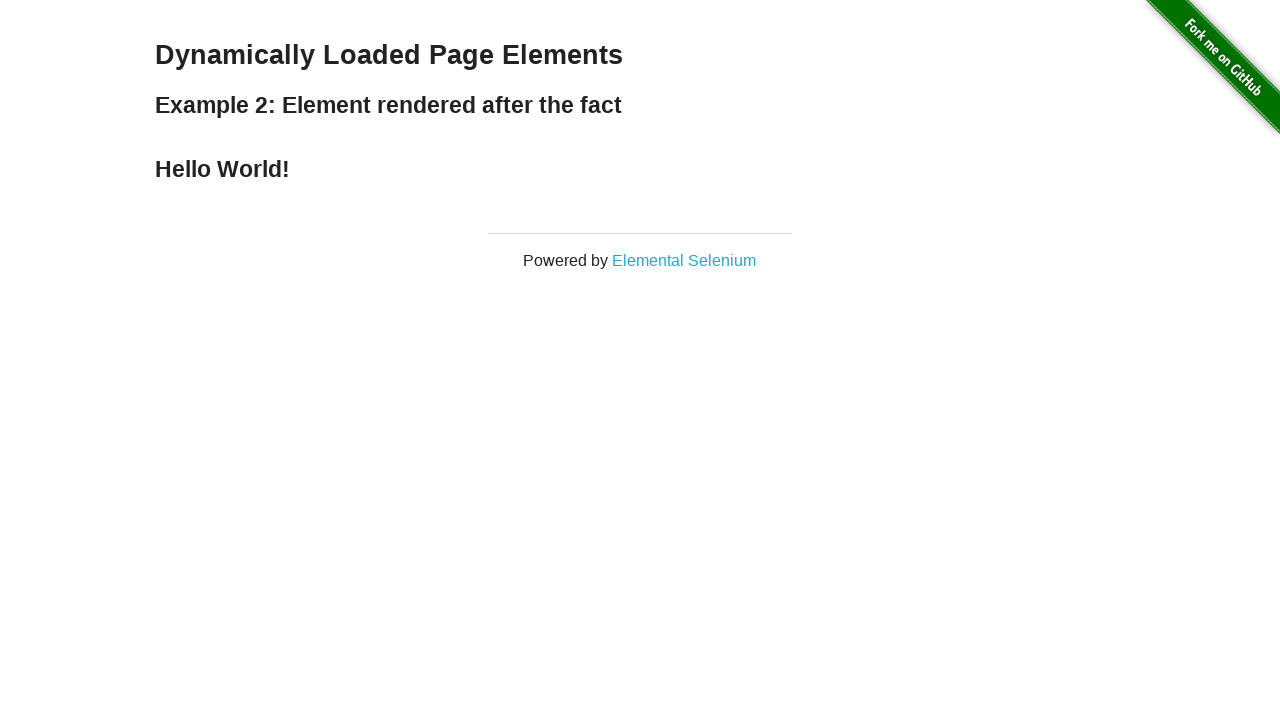